Tests mouse click actions including single click, double click, and right click on different button elements

Starting URL: http://sahitest.com/demo/clicks.htm

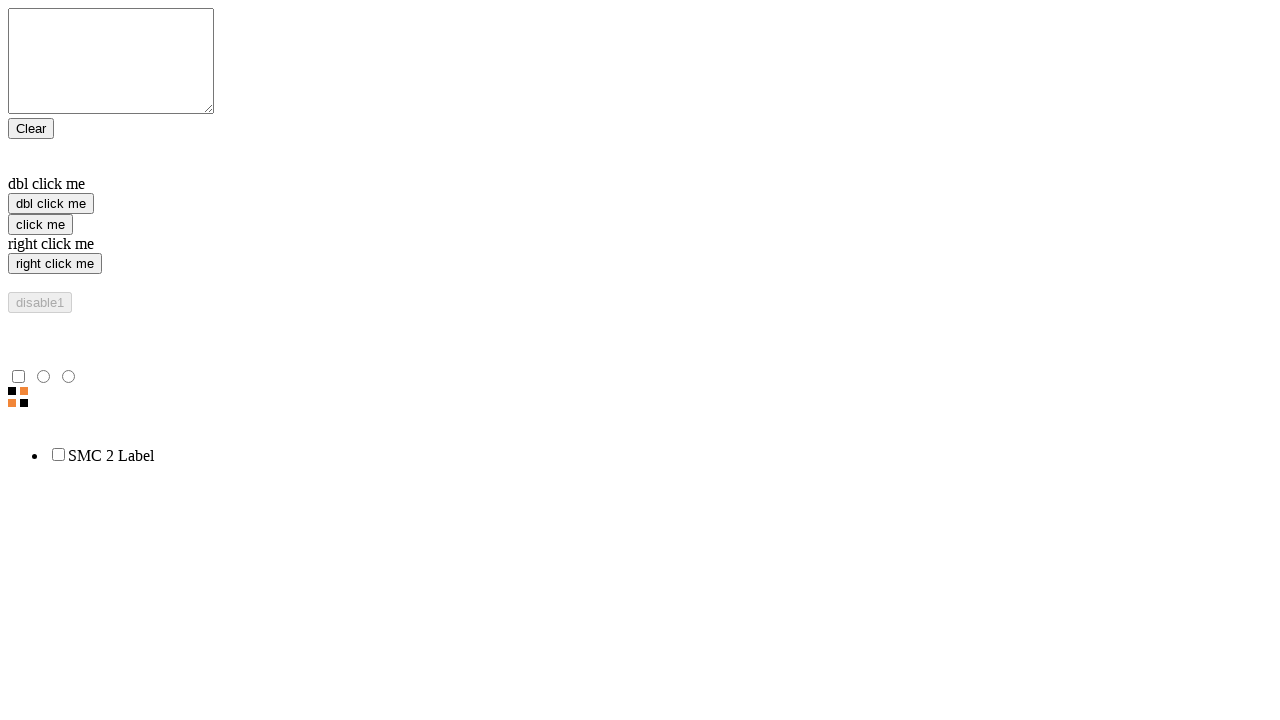

Performed single click on 'click me' button at (40, 224) on input[value='click me']
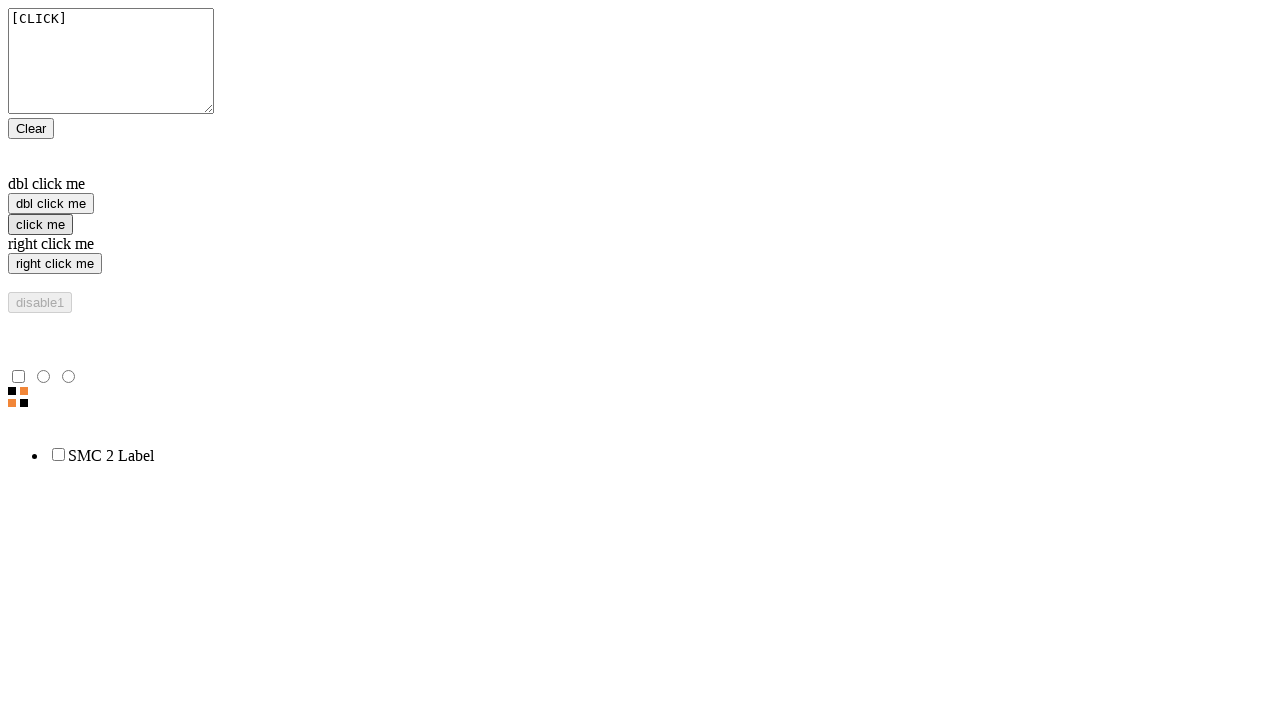

Performed double click on 'dbl click me' button at (51, 204) on input[value='dbl click me']
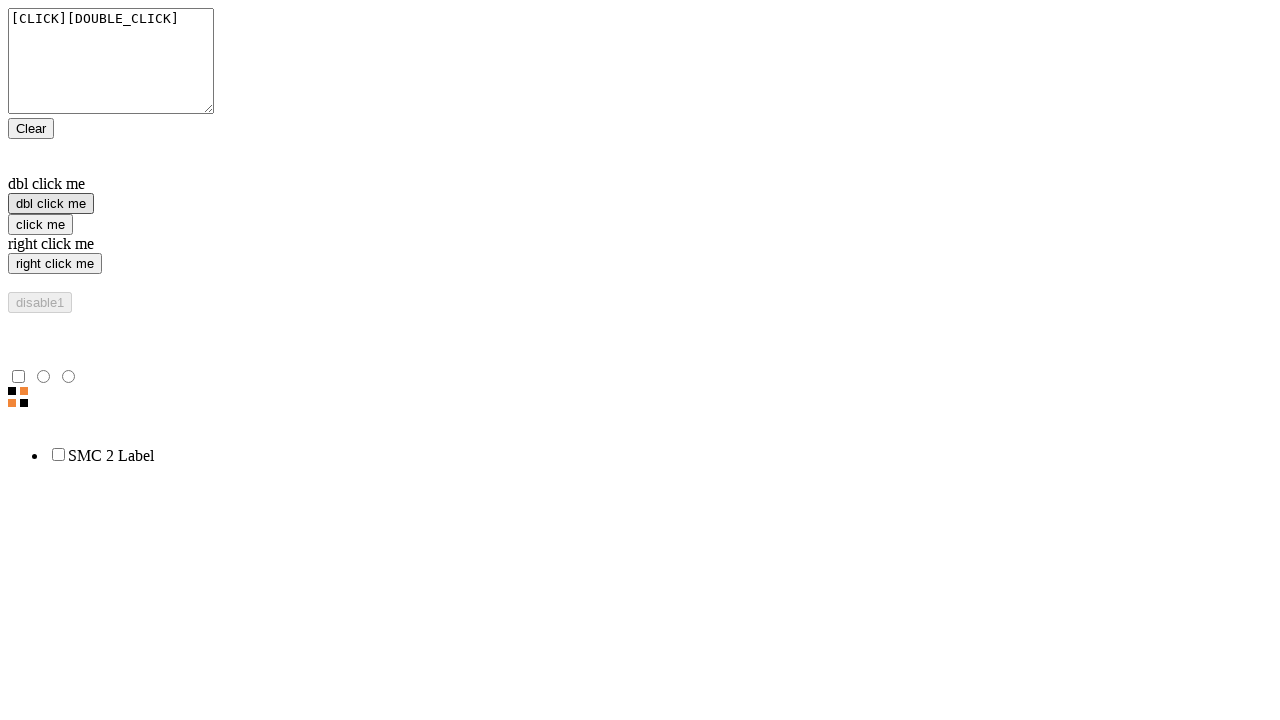

Performed right click on 'right click me' button at (55, 264) on input[value='right click me']
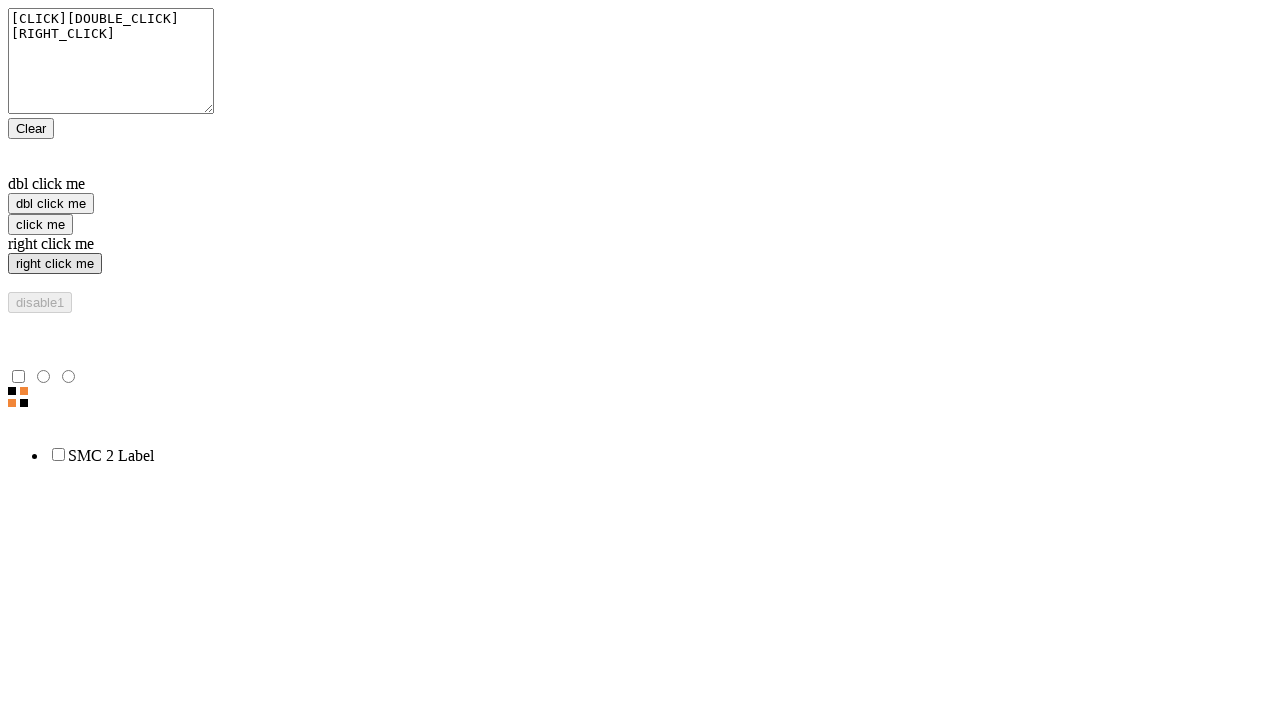

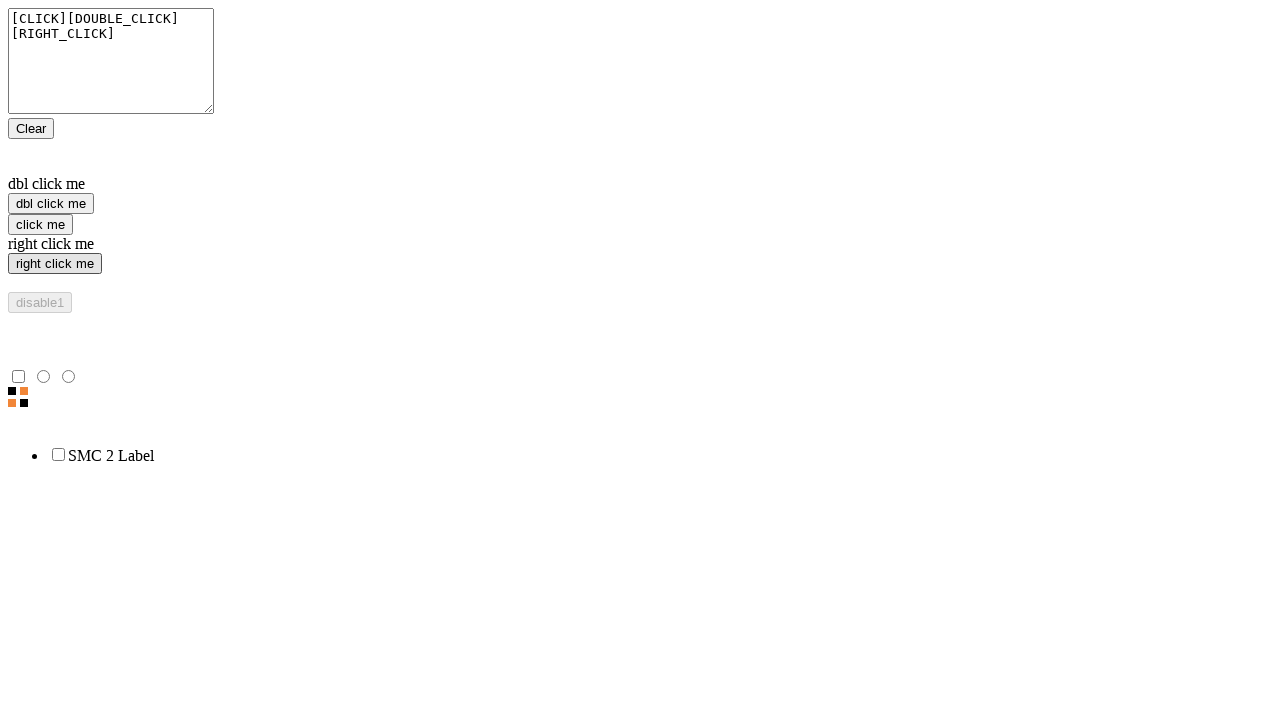